Tests autocomplete dropdown functionality by typing a partial country name, waiting for suggestions to appear, and selecting "India" from the dropdown list

Starting URL: https://rahulshettyacademy.com/dropdownsPractise/

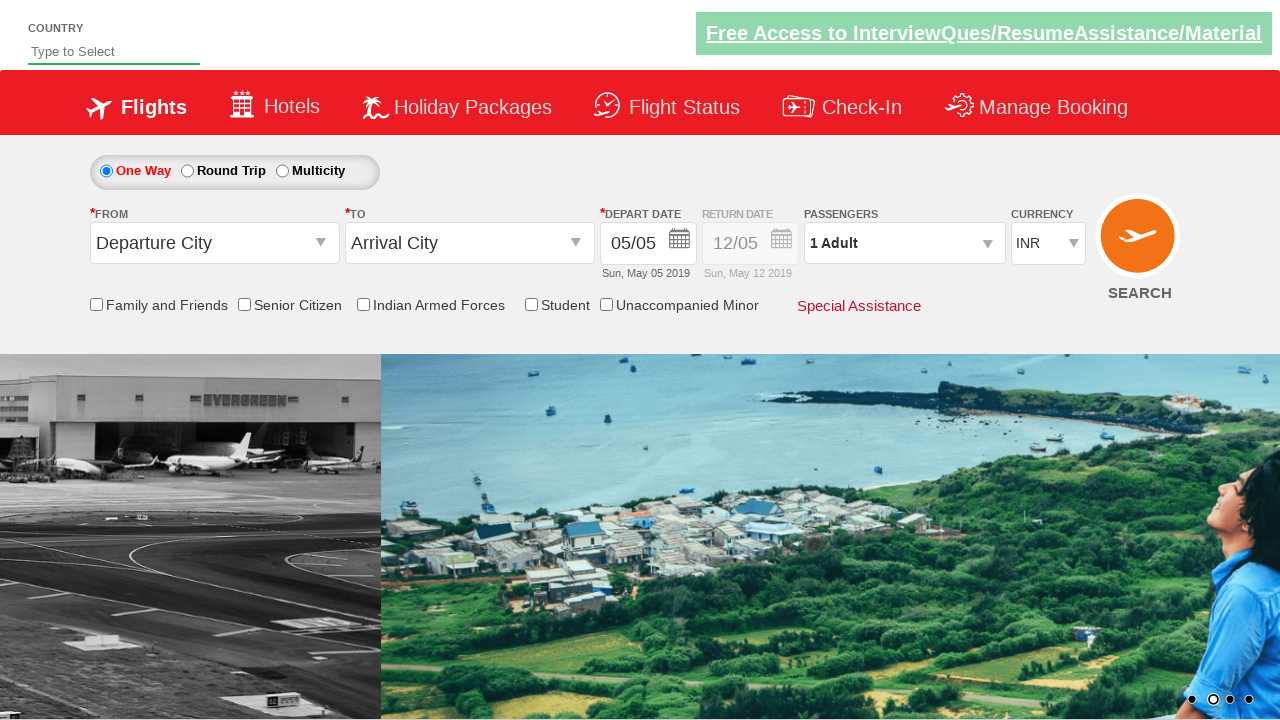

Typed 'ind' in autosuggest field to trigger dropdown on #autosuggest
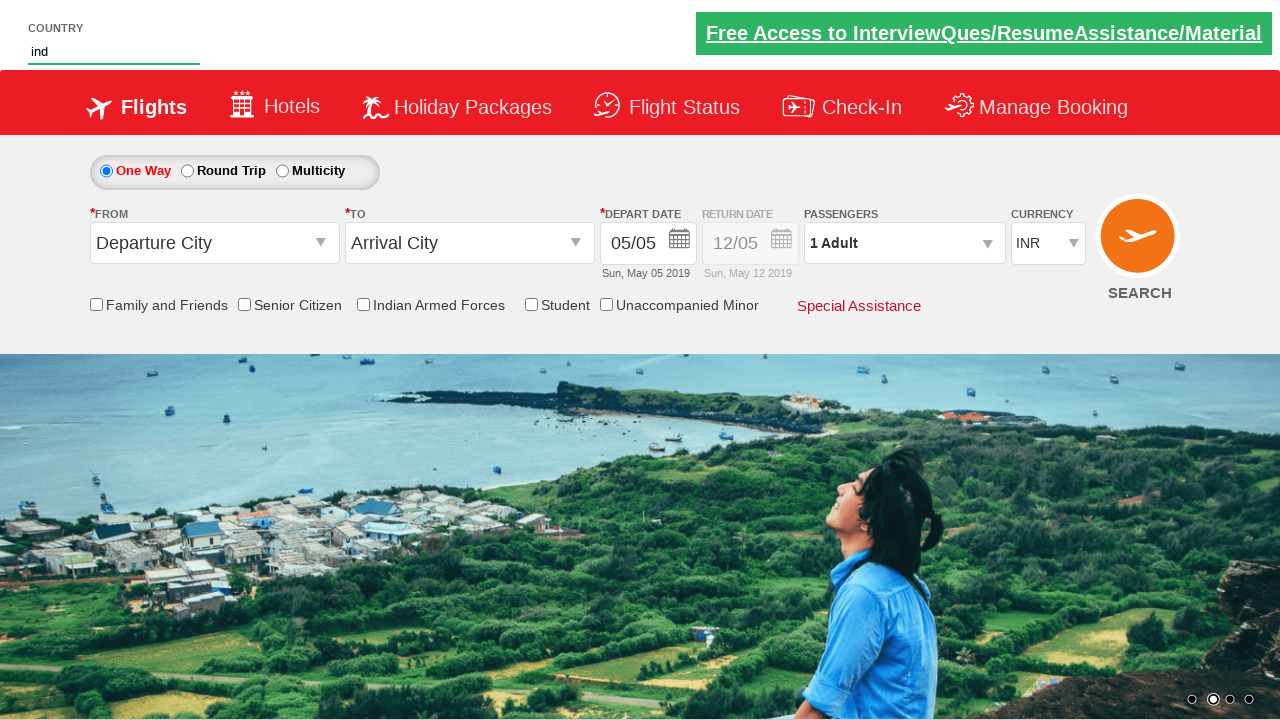

Autocomplete suggestions dropdown appeared
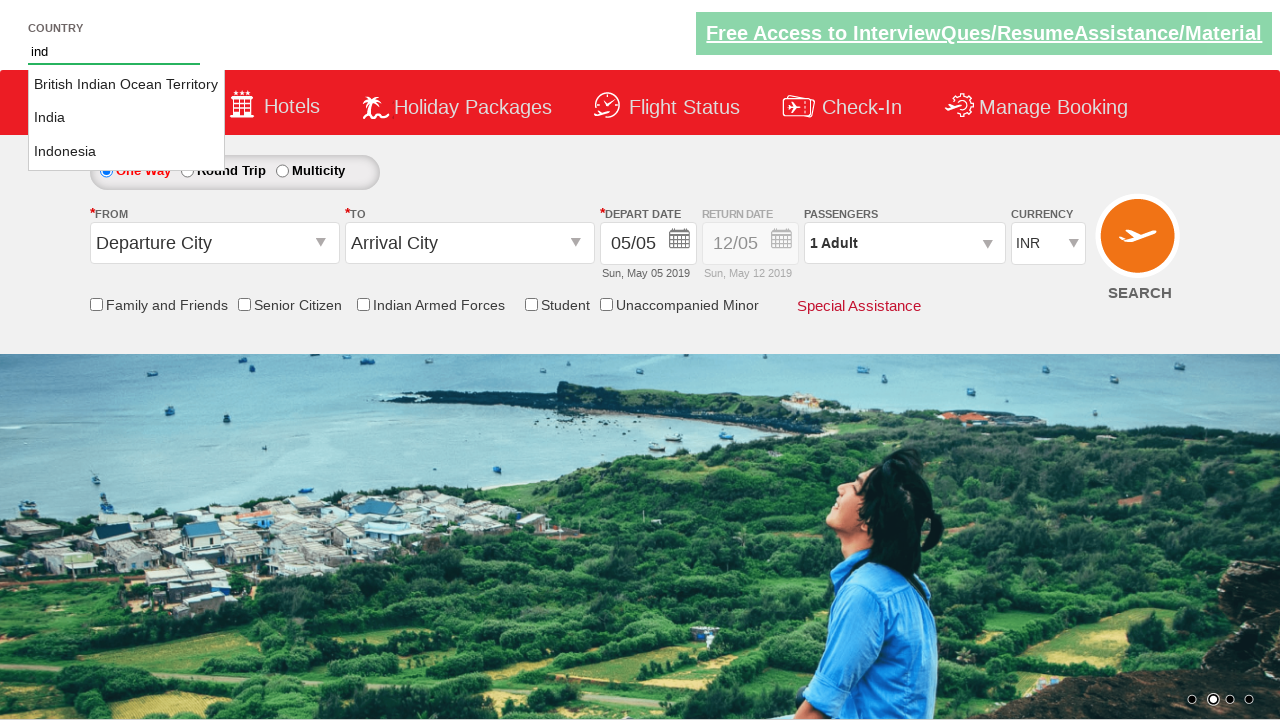

Located 3 country suggestions in dropdown
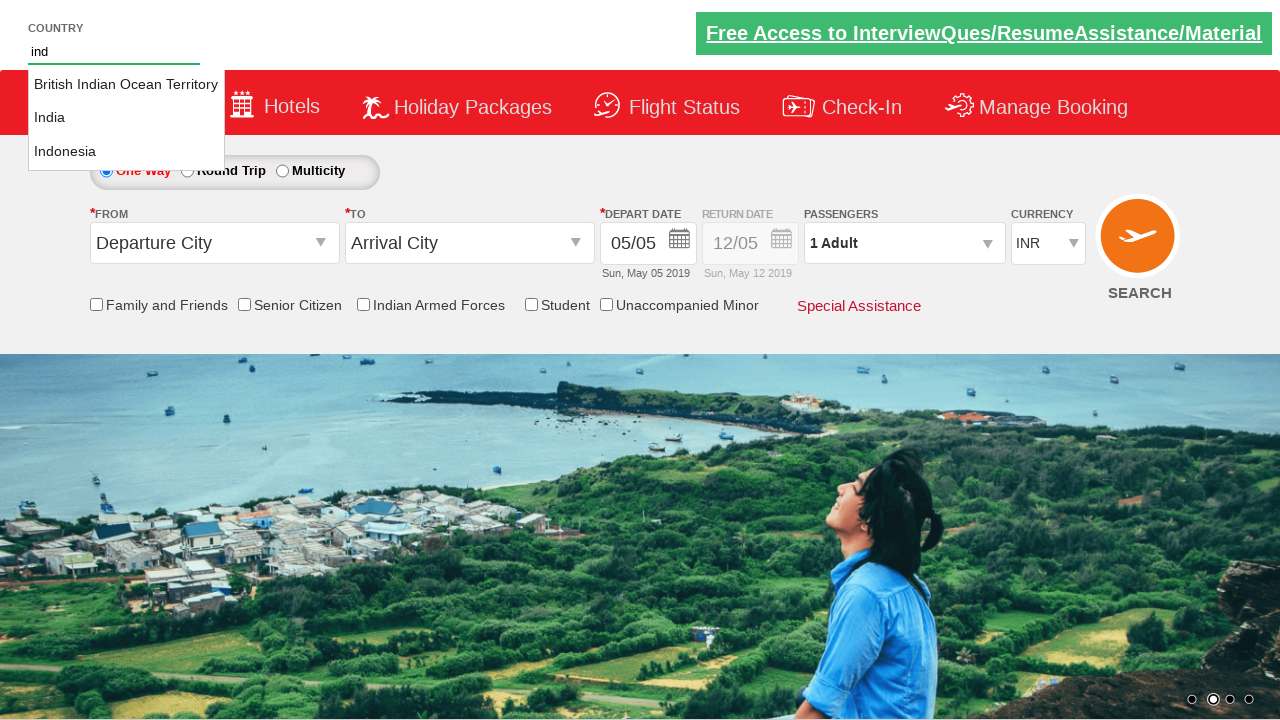

Selected 'India' from autocomplete suggestions at (126, 118) on li.ui-menu-item a >> nth=1
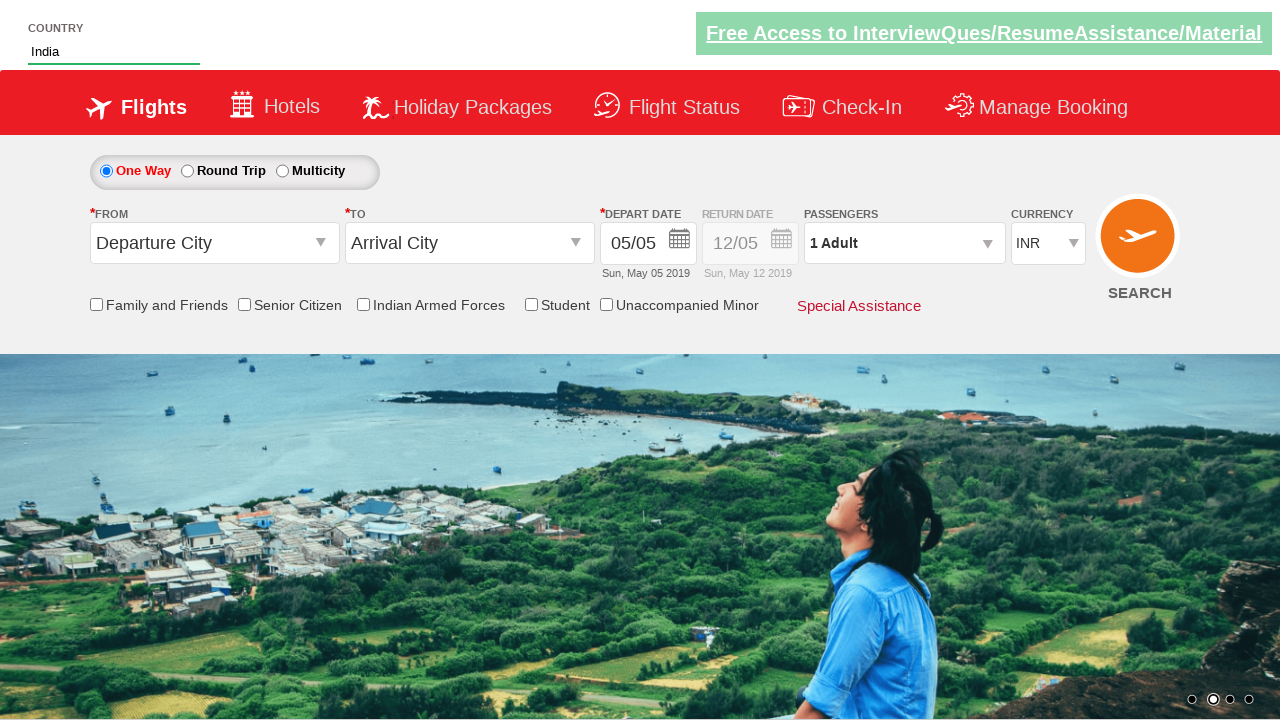

Verified that 'India' was successfully selected in autosuggest field
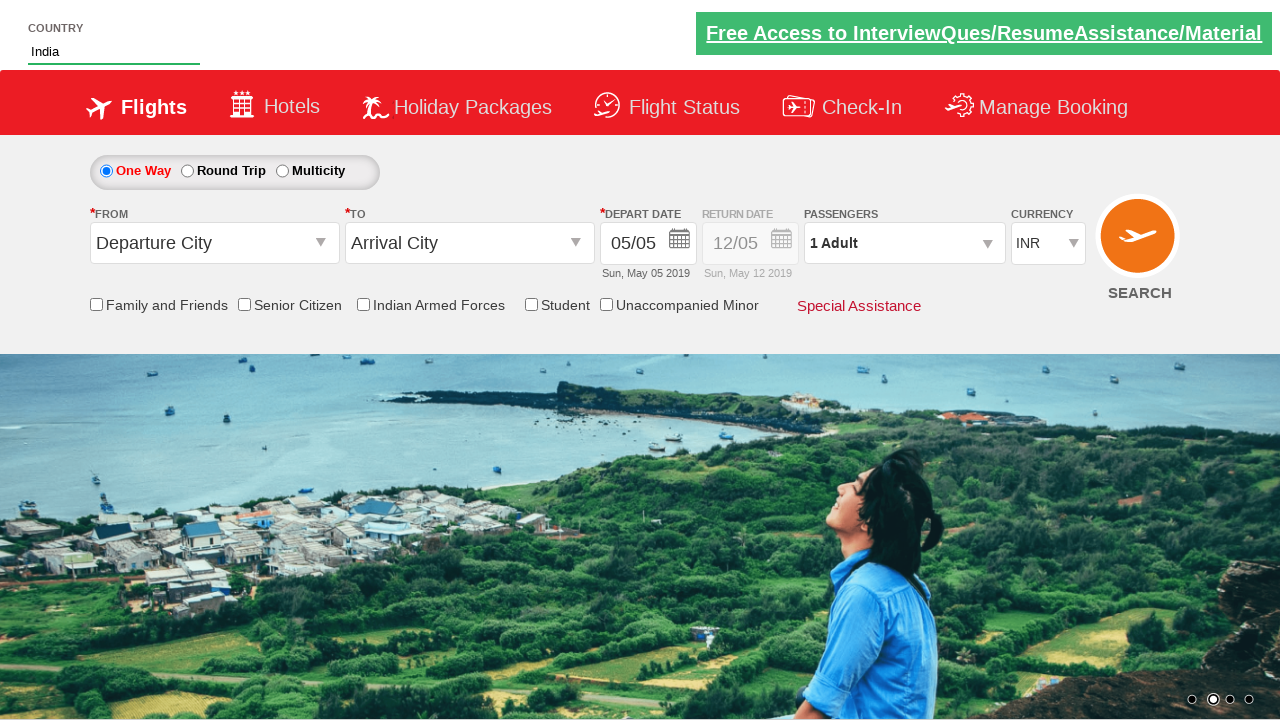

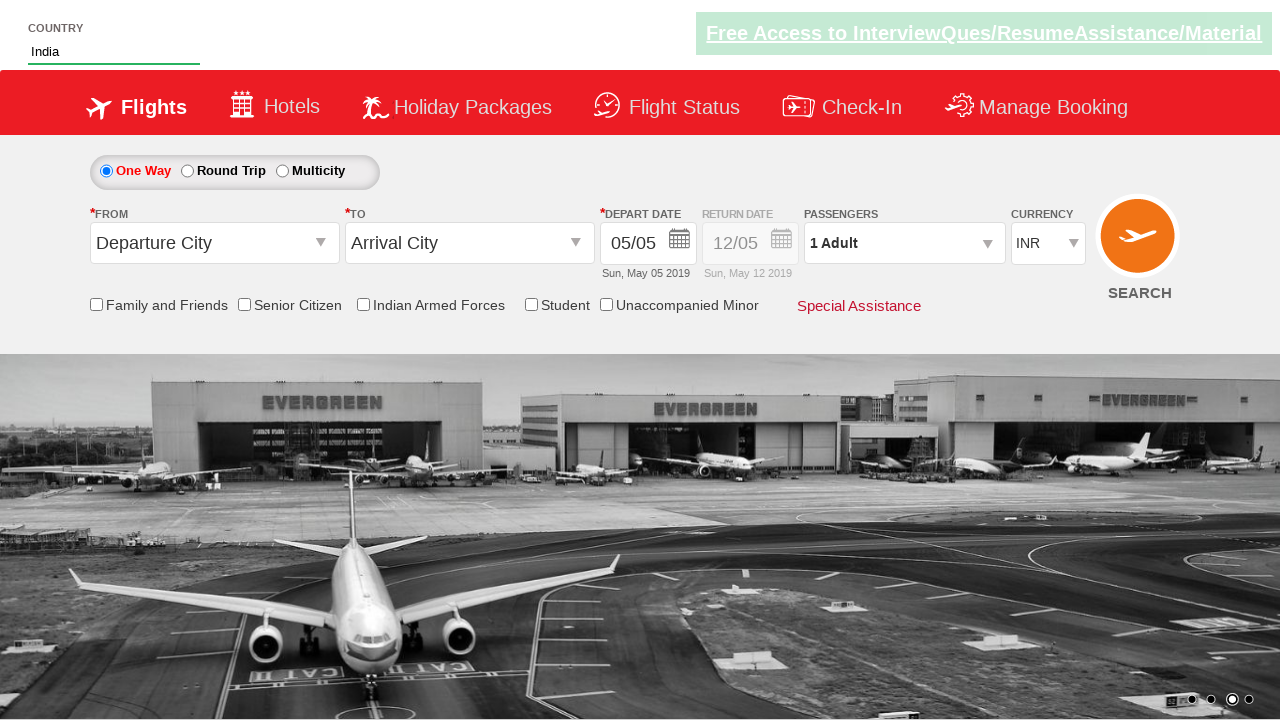